Navigates to Books to Scrape website and then navigates to the second page of the book catalog

Starting URL: http://books.toscrape.com/

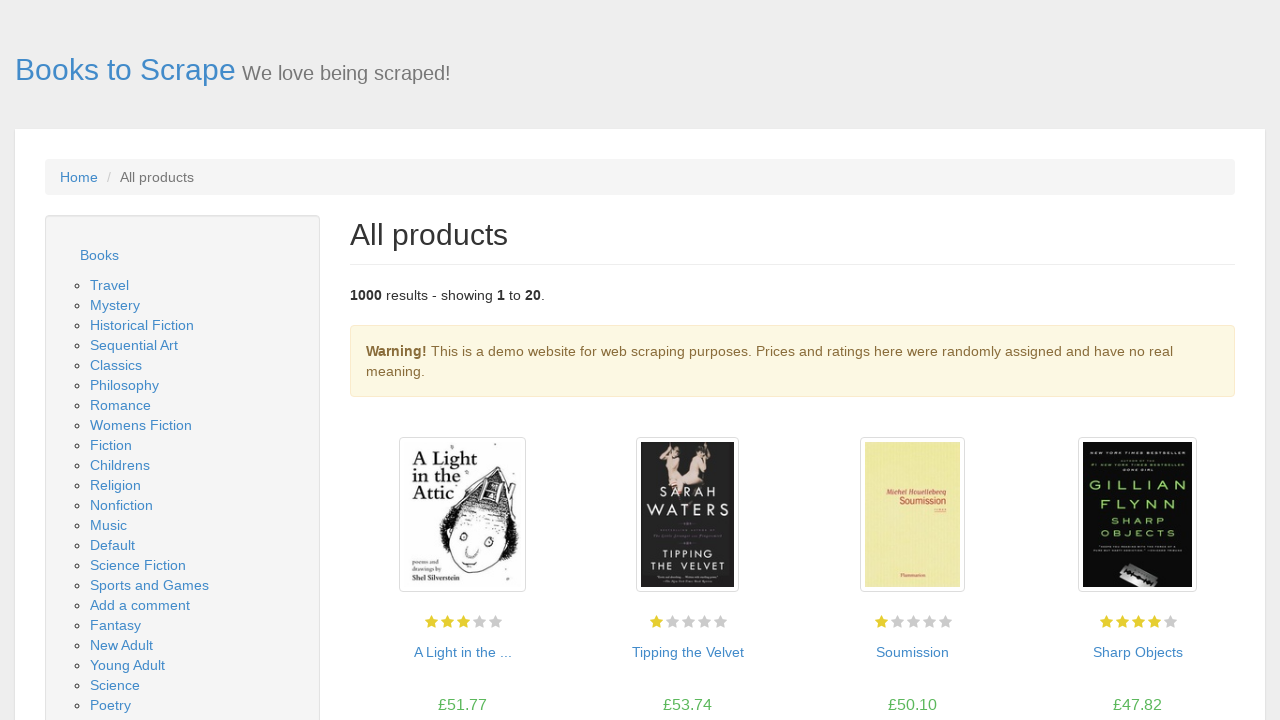

Waited for initial page DOM content to load
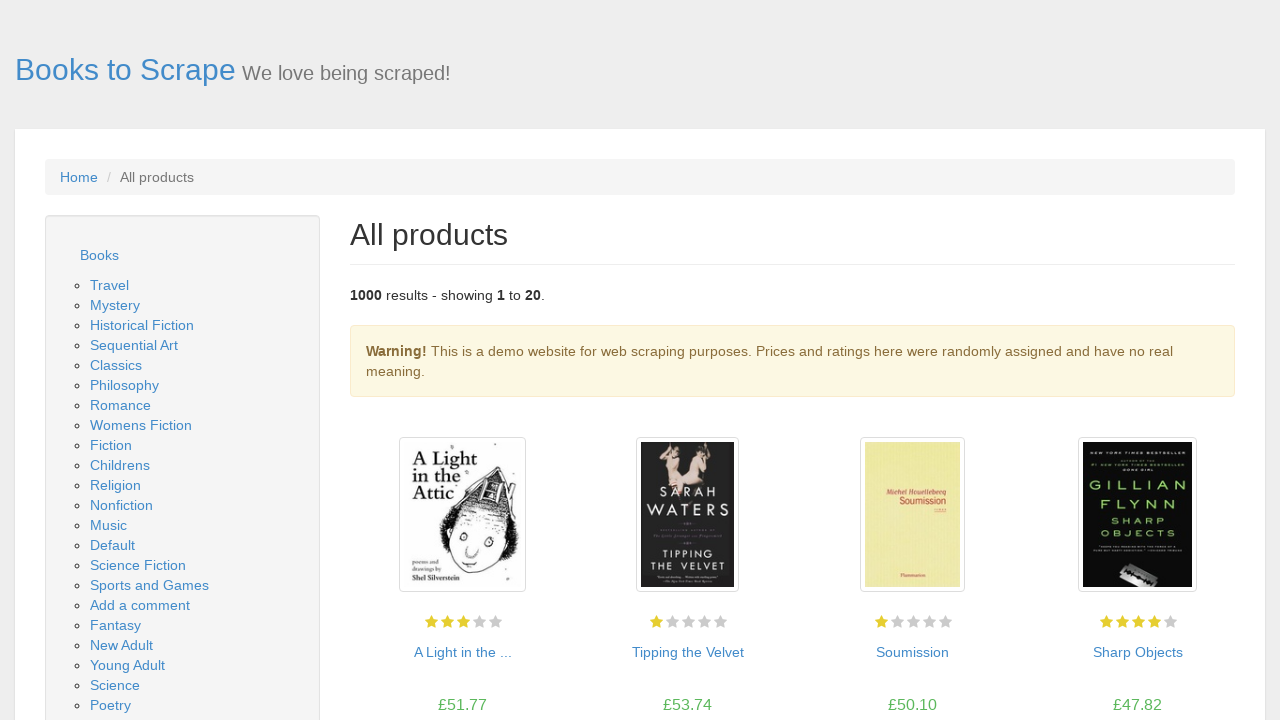

Navigated to Books to Scrape page 2 of catalog
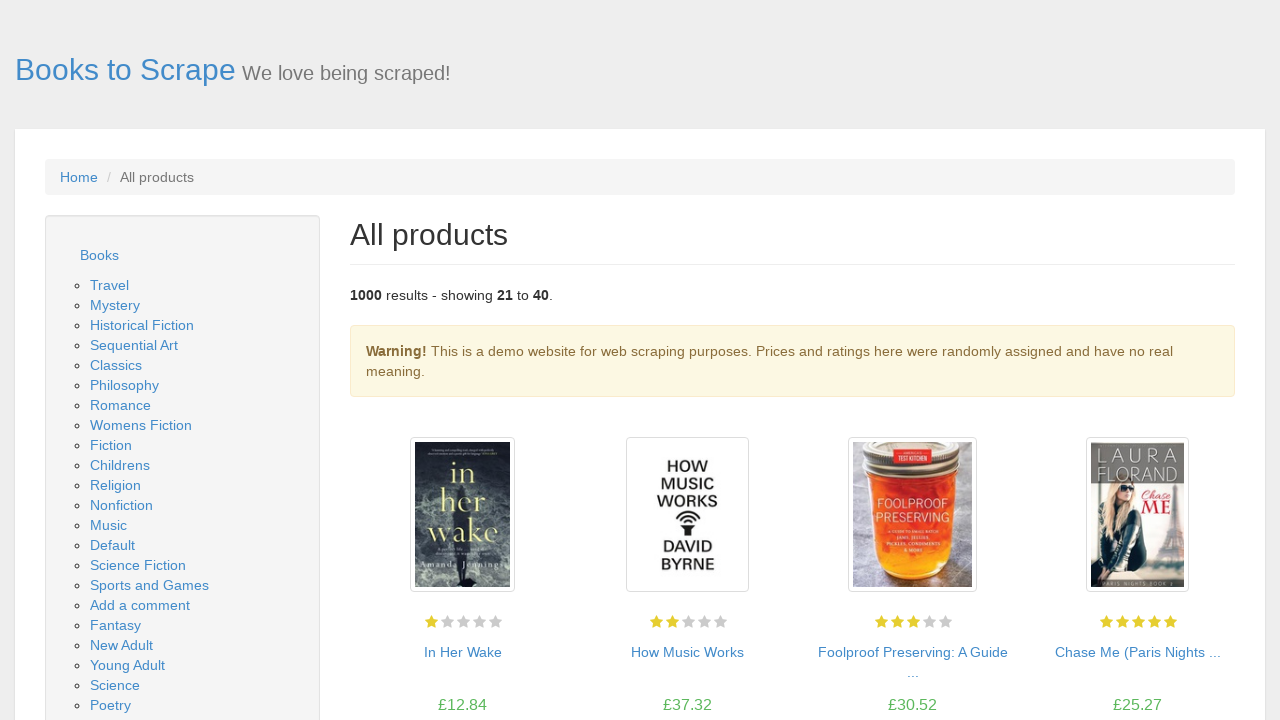

Waited for page 2 DOM content to load
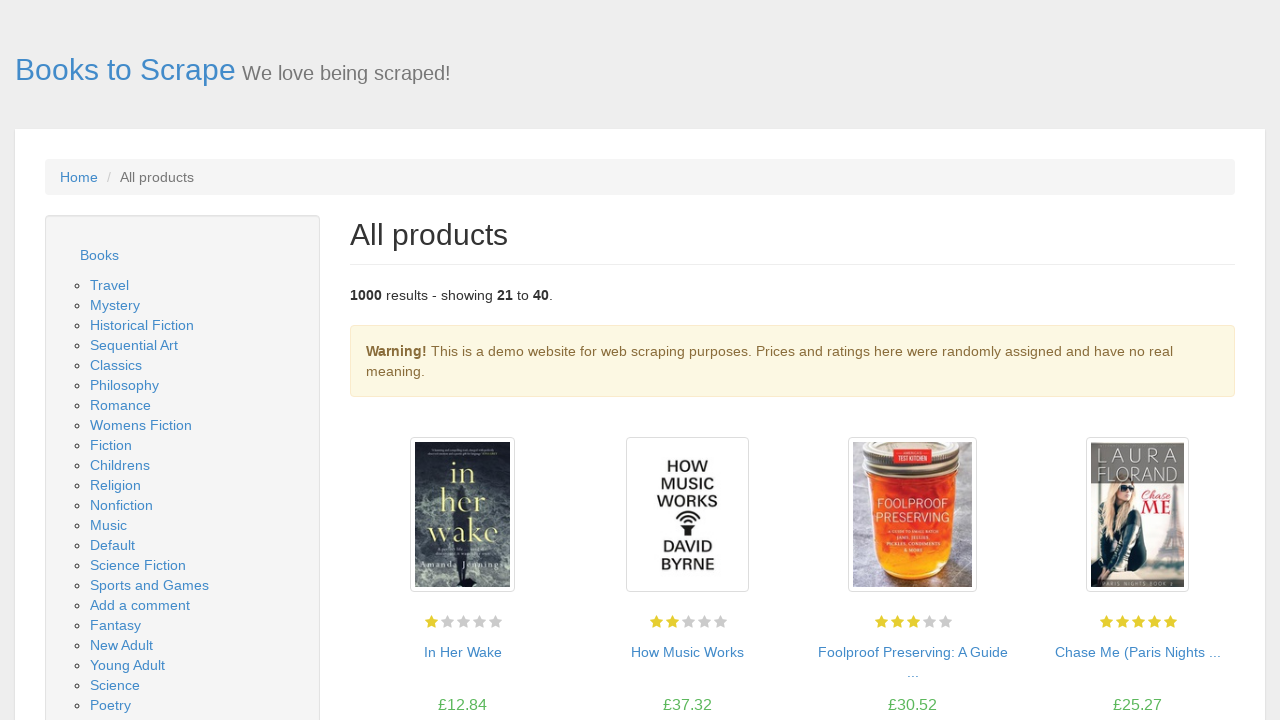

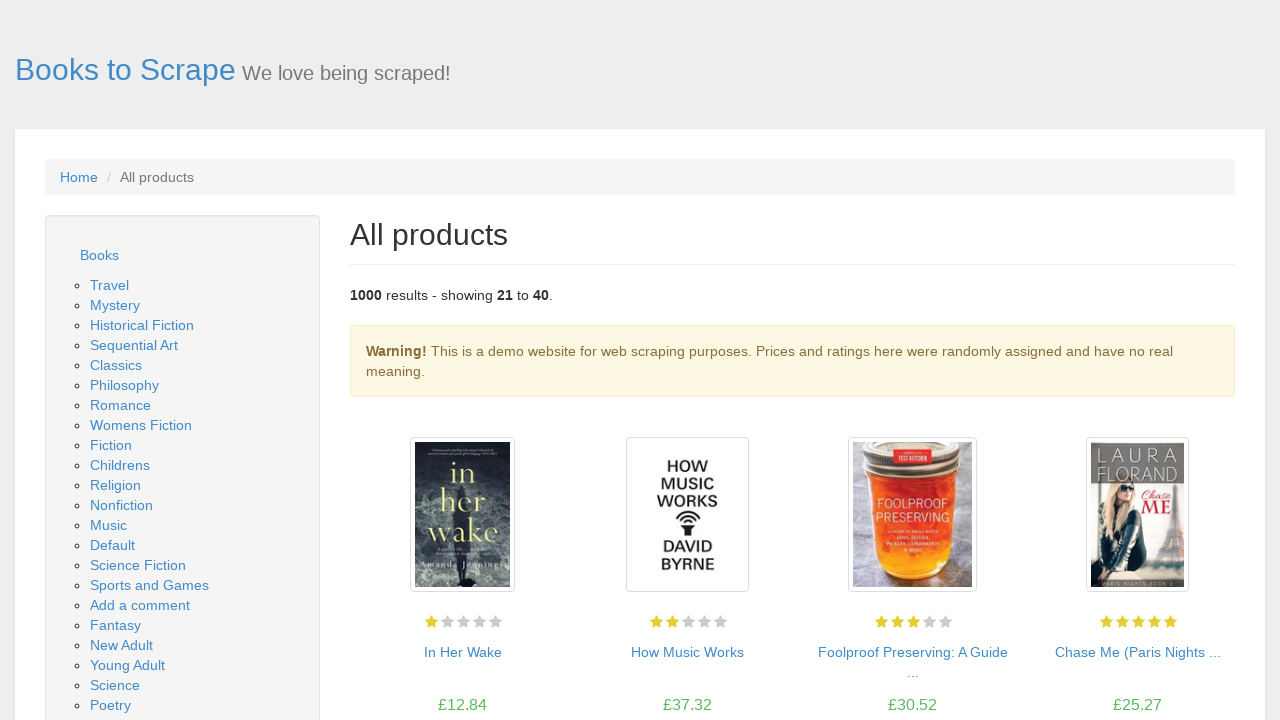